Tests enabling a disabled input field and entering text into it

Starting URL: http://the-internet.herokuapp.com/dynamic_controls

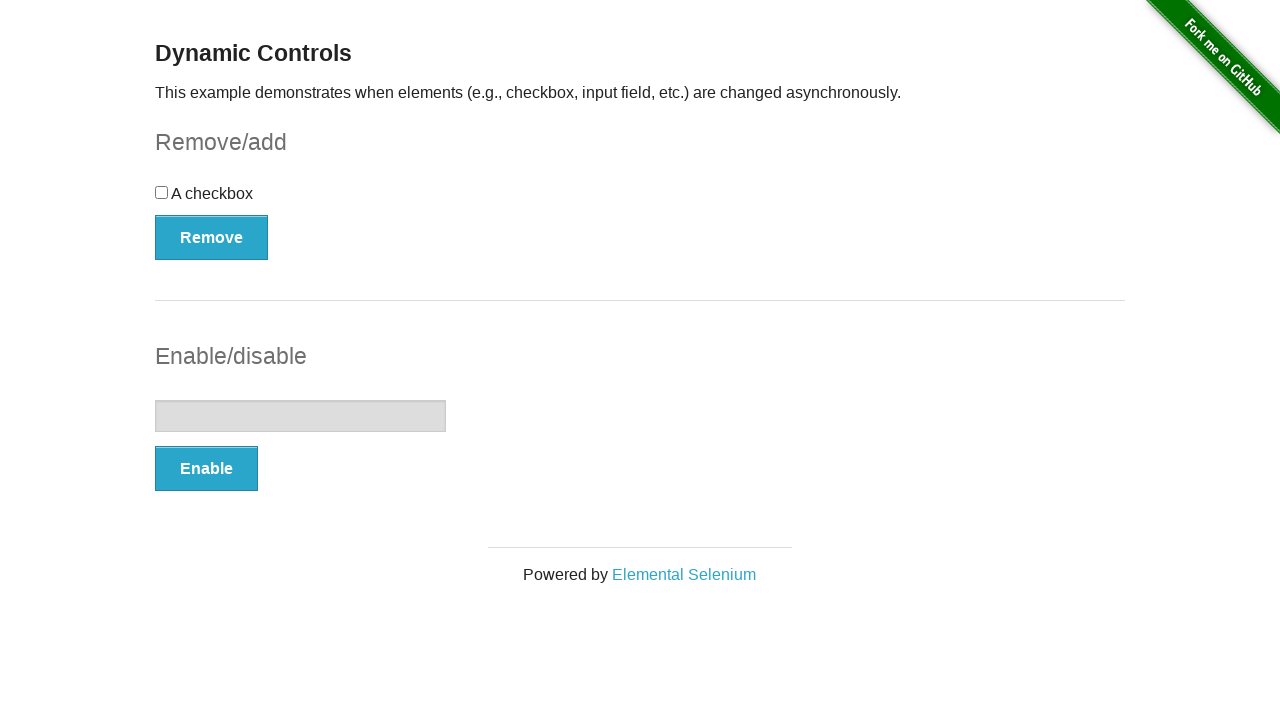

Clicked button to enable the disabled input field at (206, 469) on xpath=//*[@onclick='swapInput()']
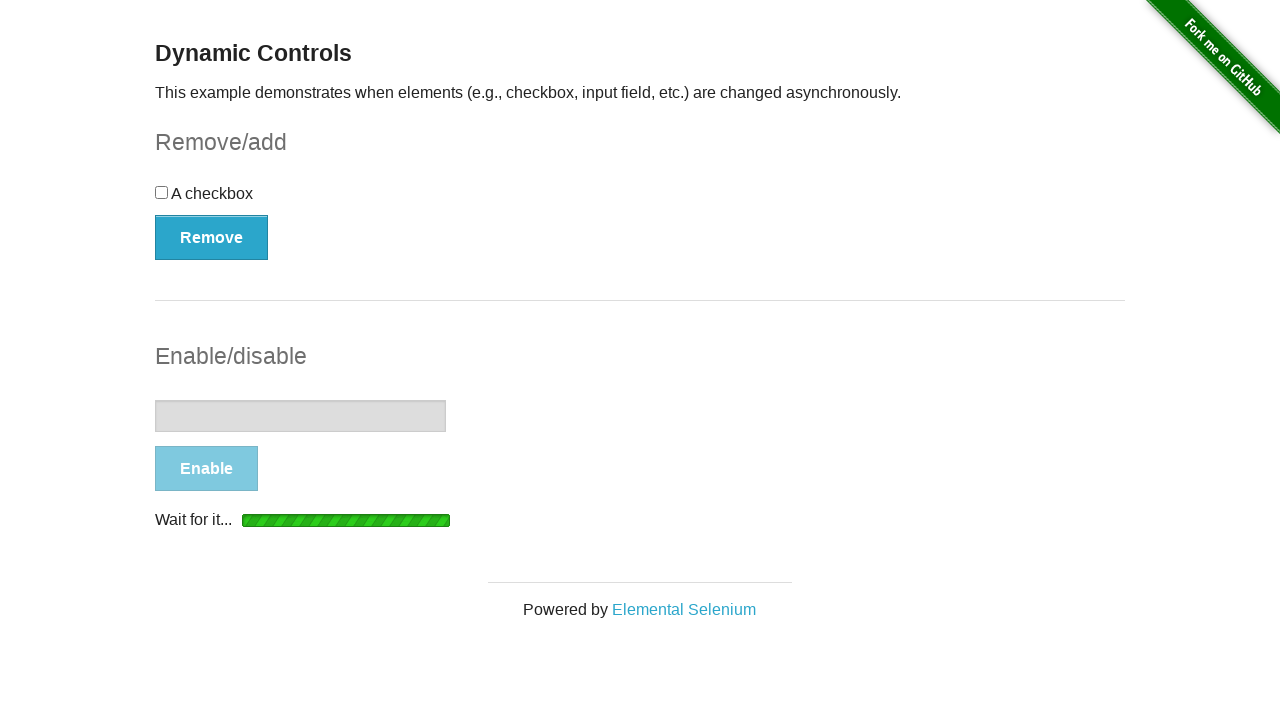

Waited for completion message to appear
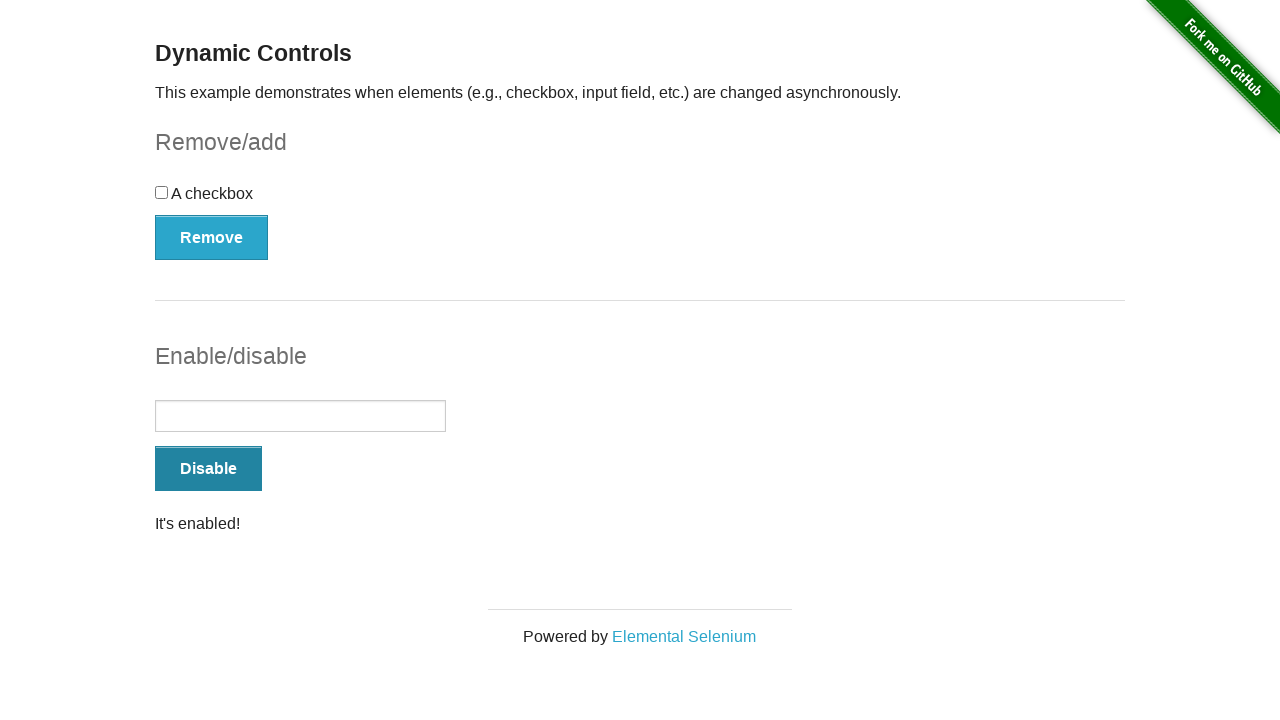

Entered text 'aaaaa' into the now-enabled input field on //*[@type='text']
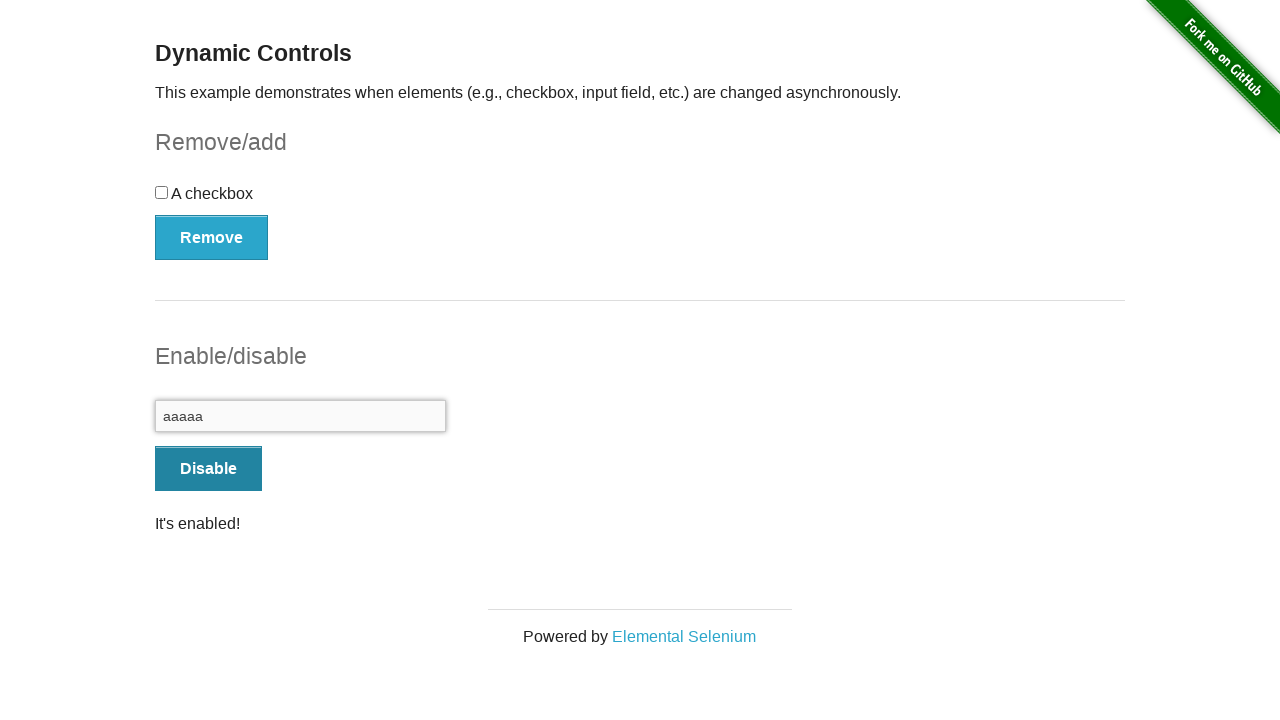

Located the input element
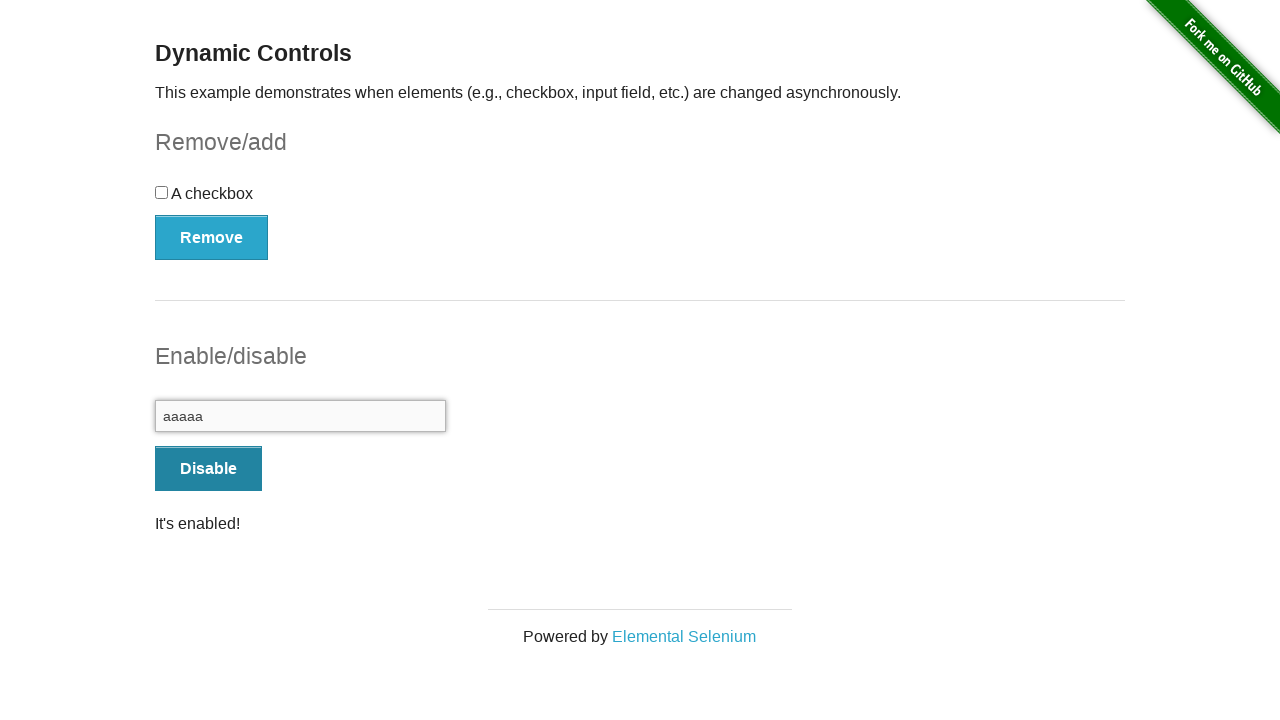

Verified that input field contains 'aaaaa'
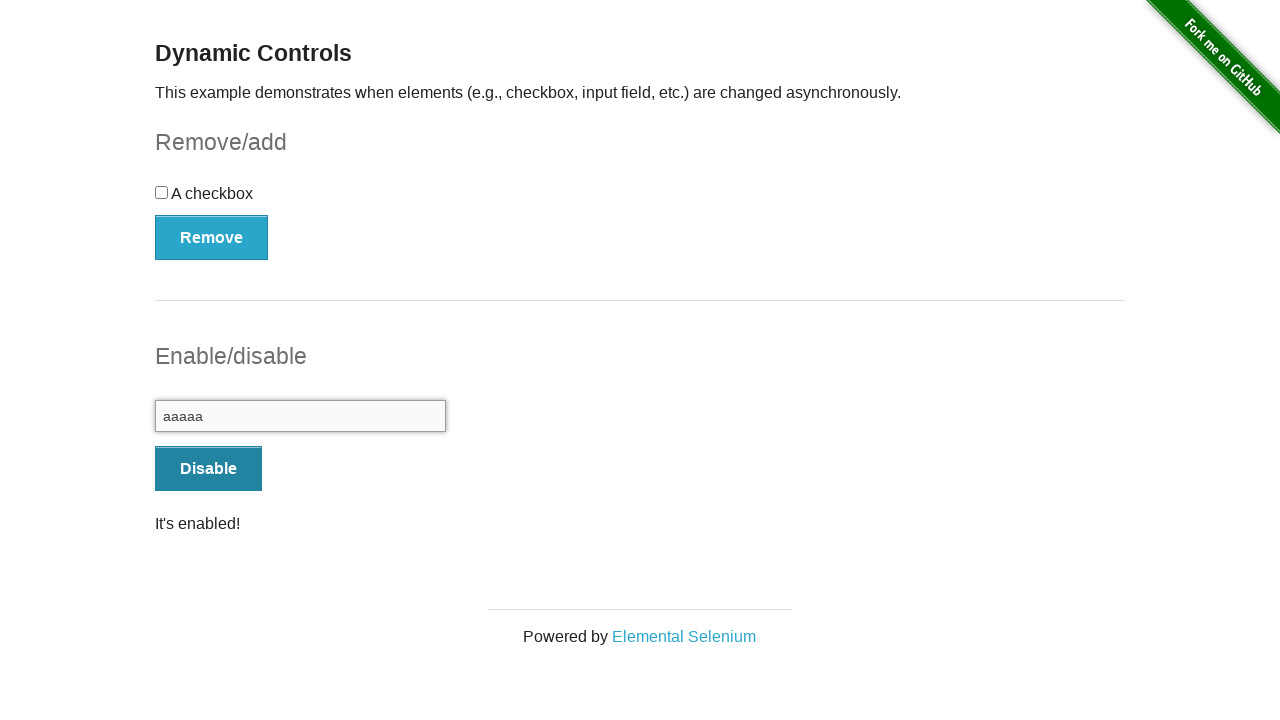

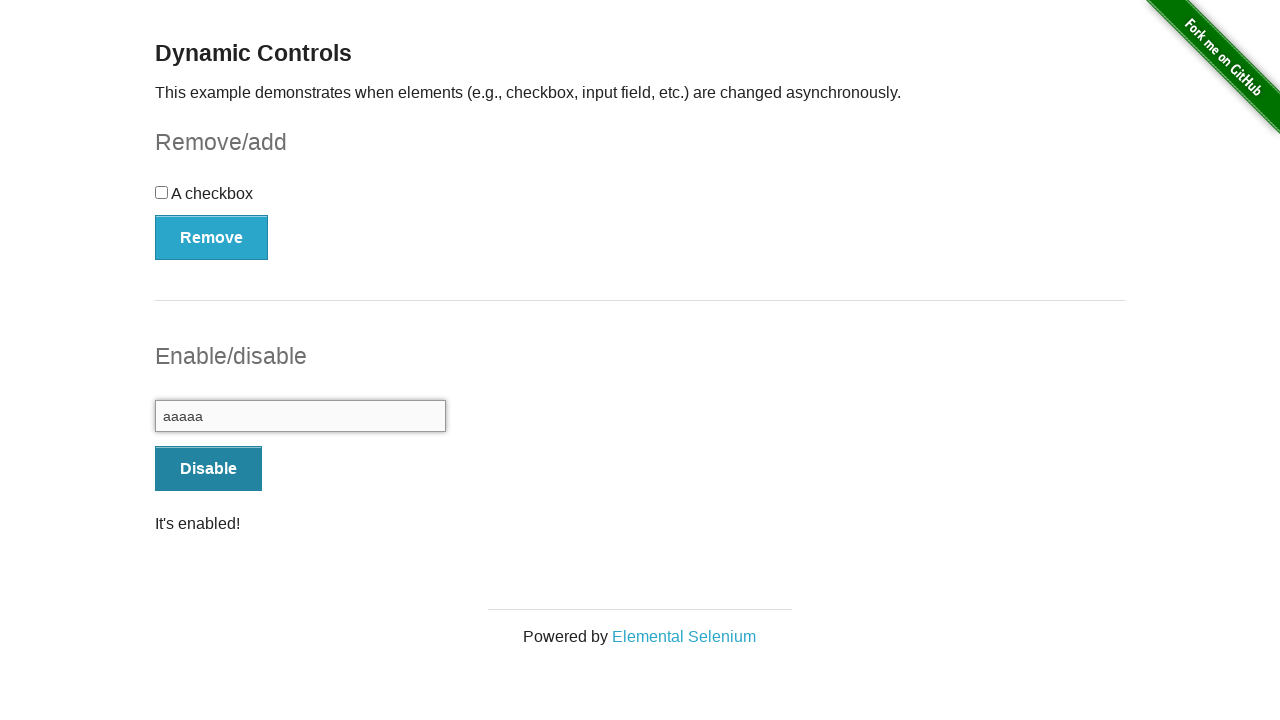